Tests navigation through product categories by clicking on different department category buttons (Fishing, and other categories)

Starting URL: http://basspro.com

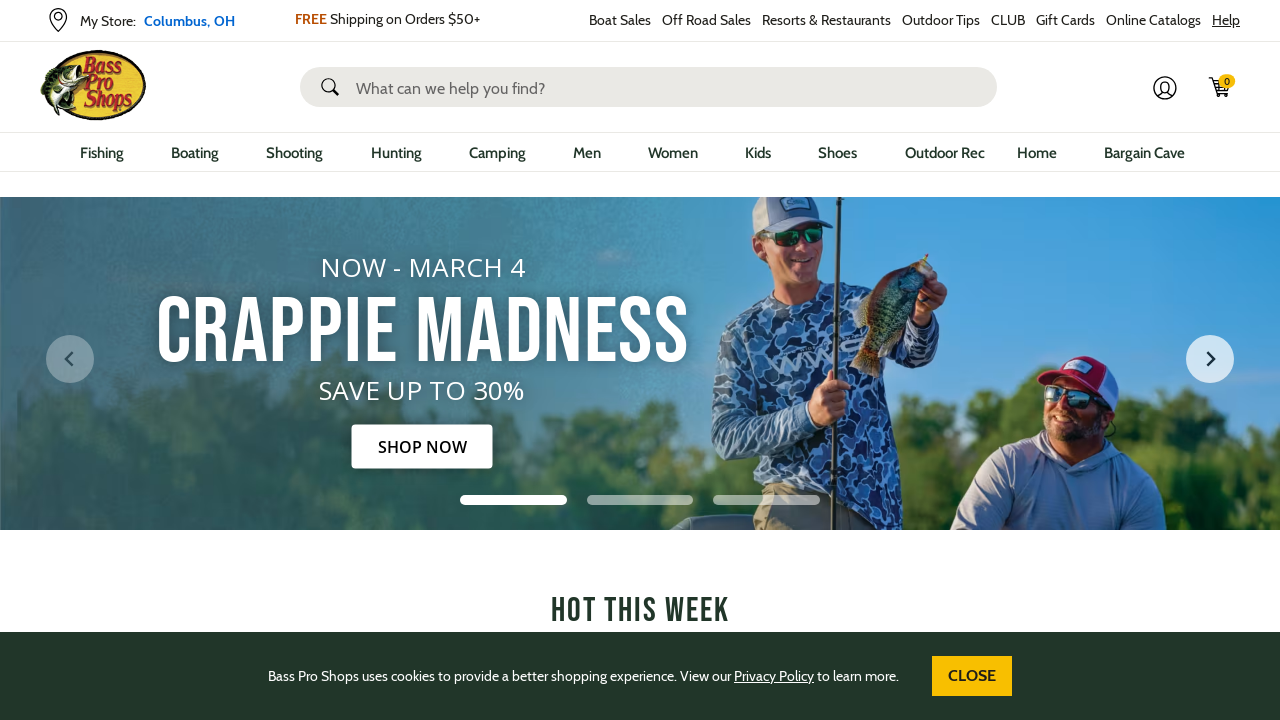

Clicked Fishing department category button at (102, 153) on #departmentButton_3074457345616732393
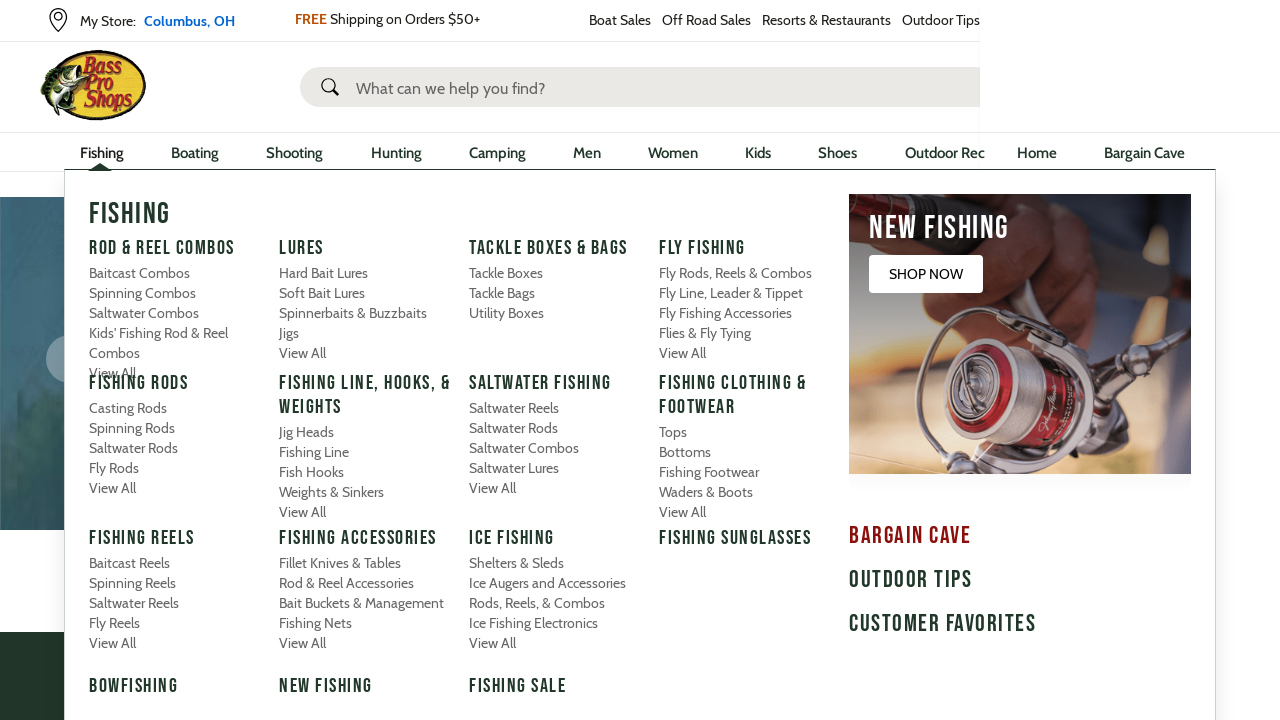

Waited 500ms for Fishing category to load
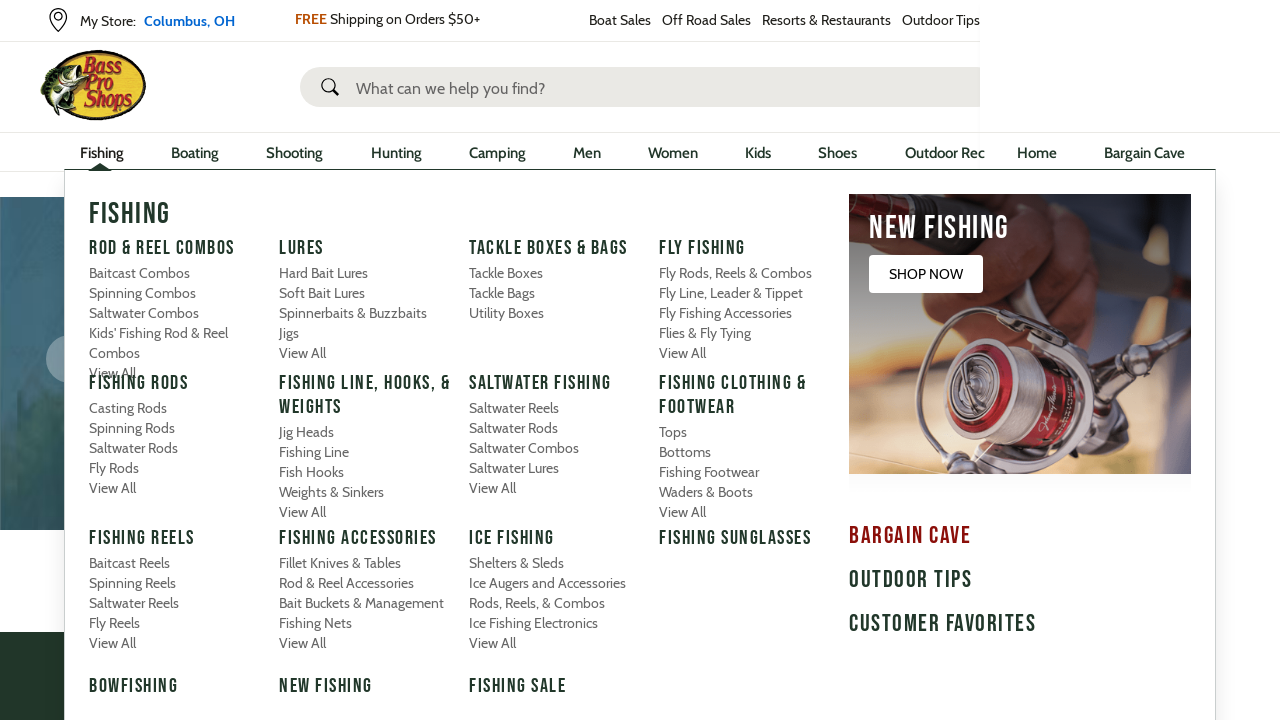

Clicked second department category button at (195, 153) on #departmentButton_3074457345616732410
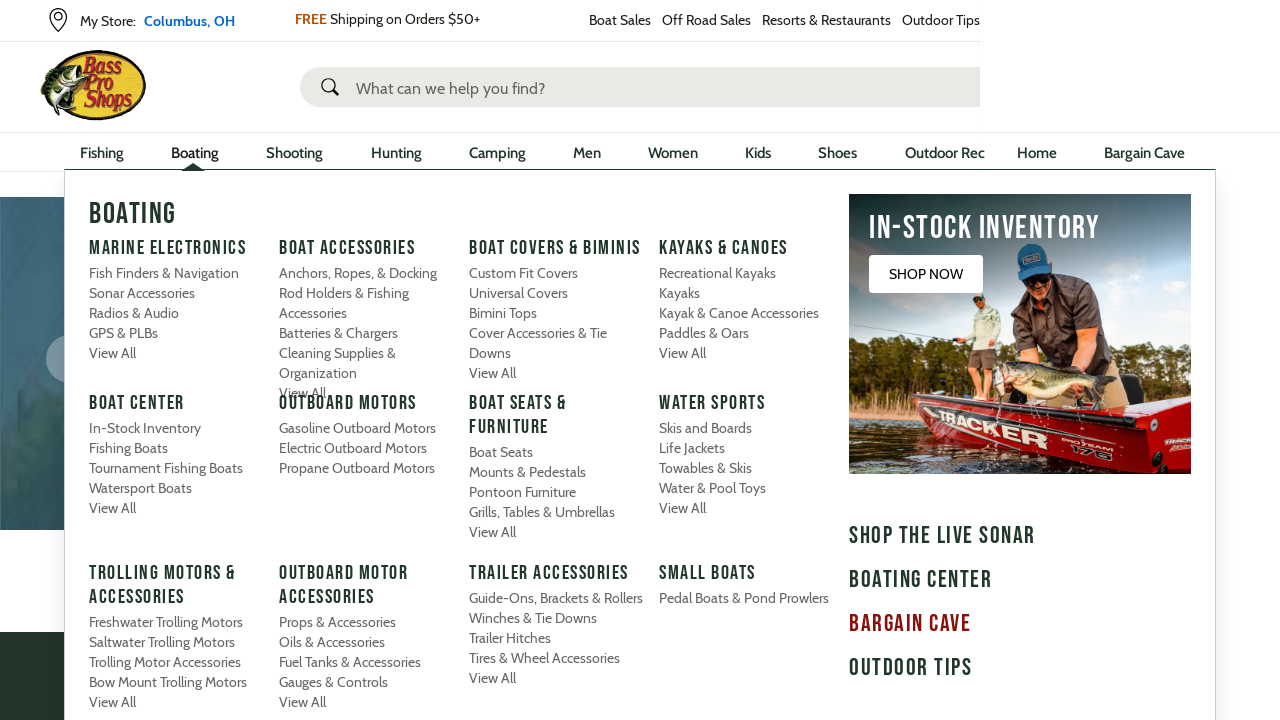

Waited 500ms for second category to load
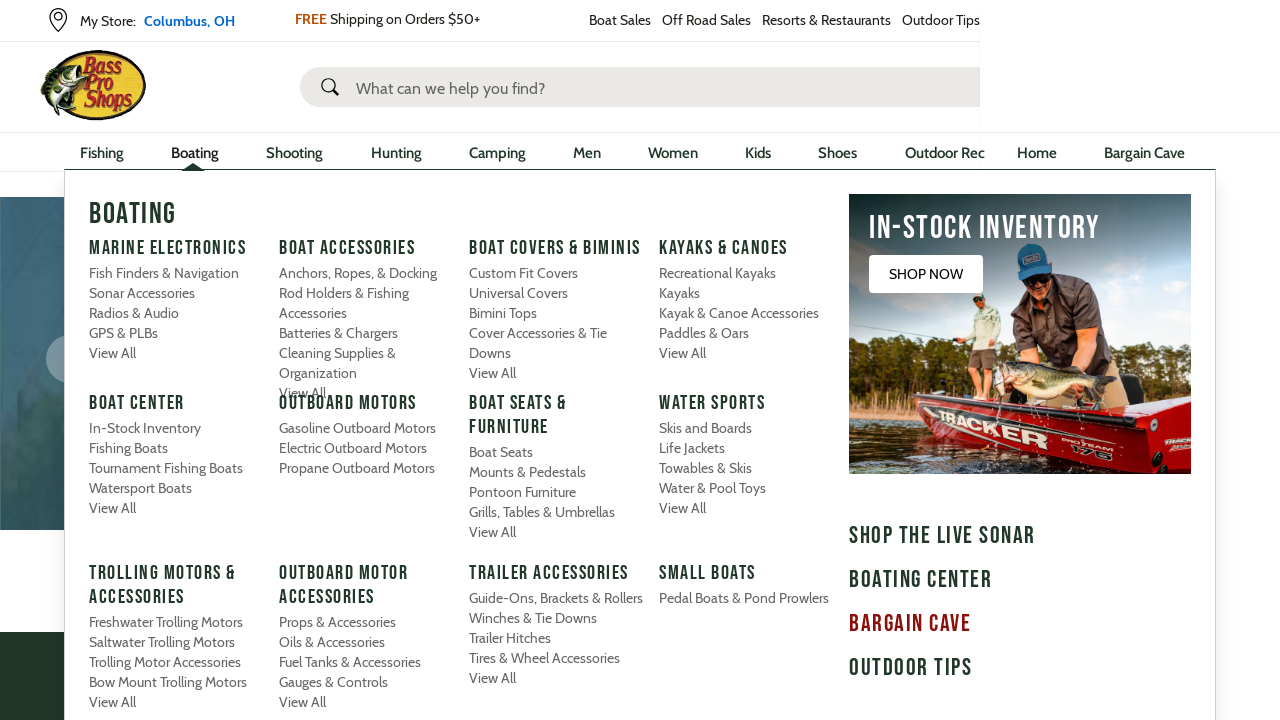

Clicked third department category button at (295, 153) on #departmentButton_3074457345616732421
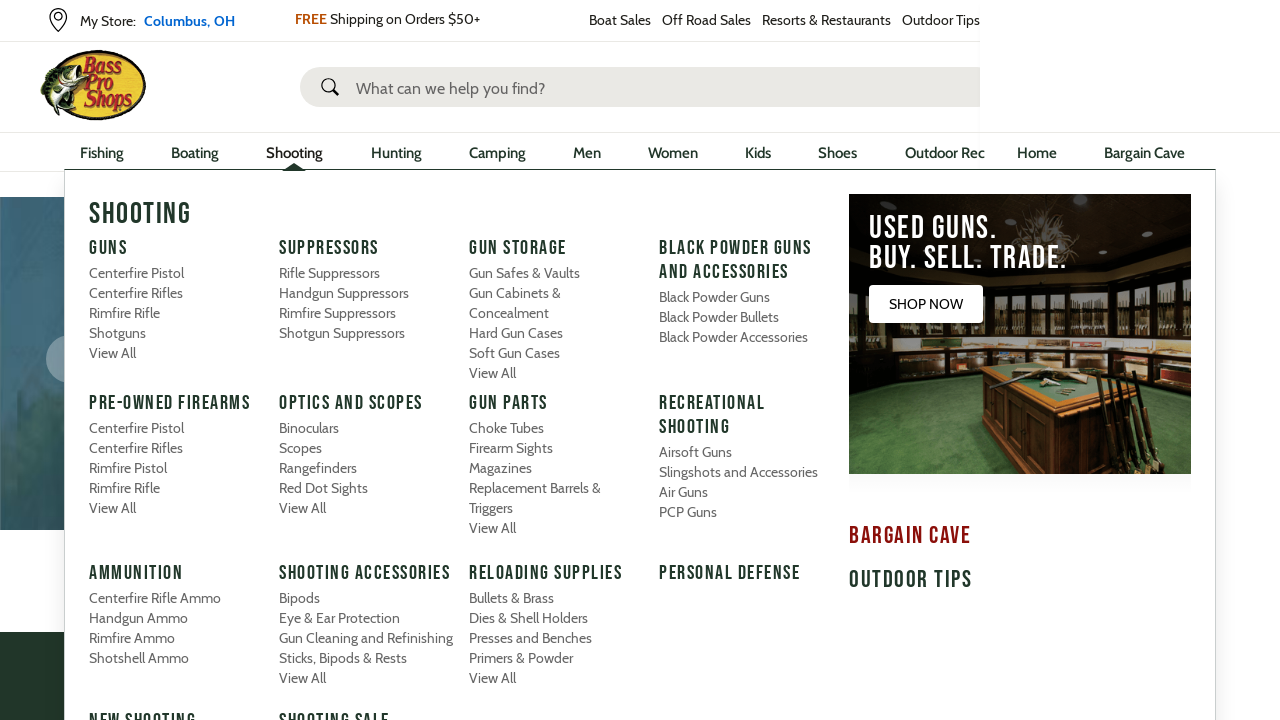

Waited 500ms for third category to load
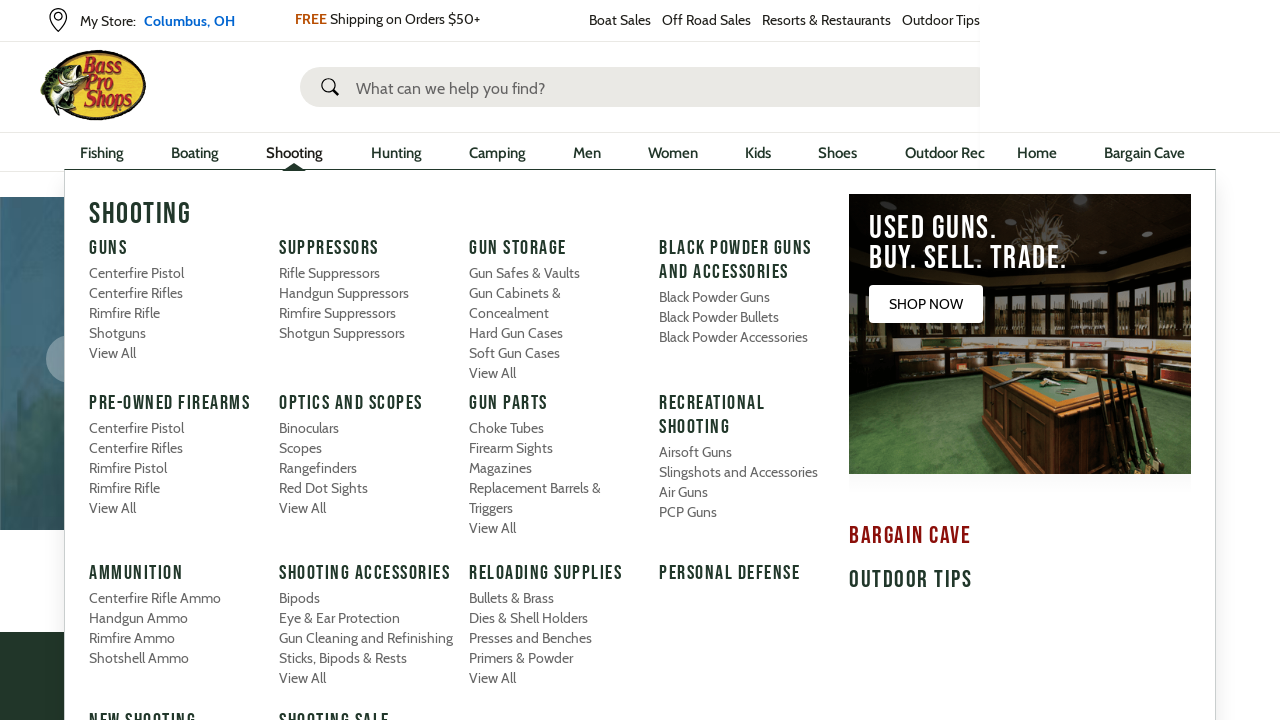

Clicked fourth department category button at (396, 153) on #departmentButton_3074457345616732432
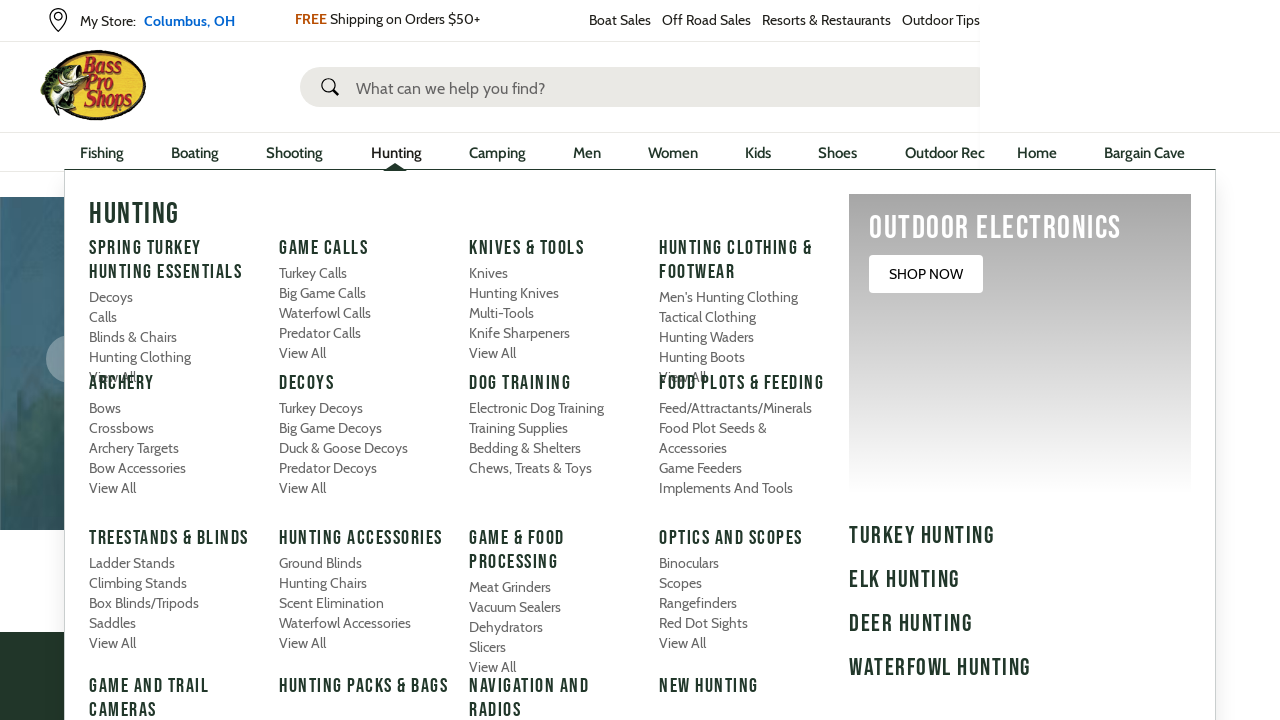

Waited 1000ms for fourth category to load
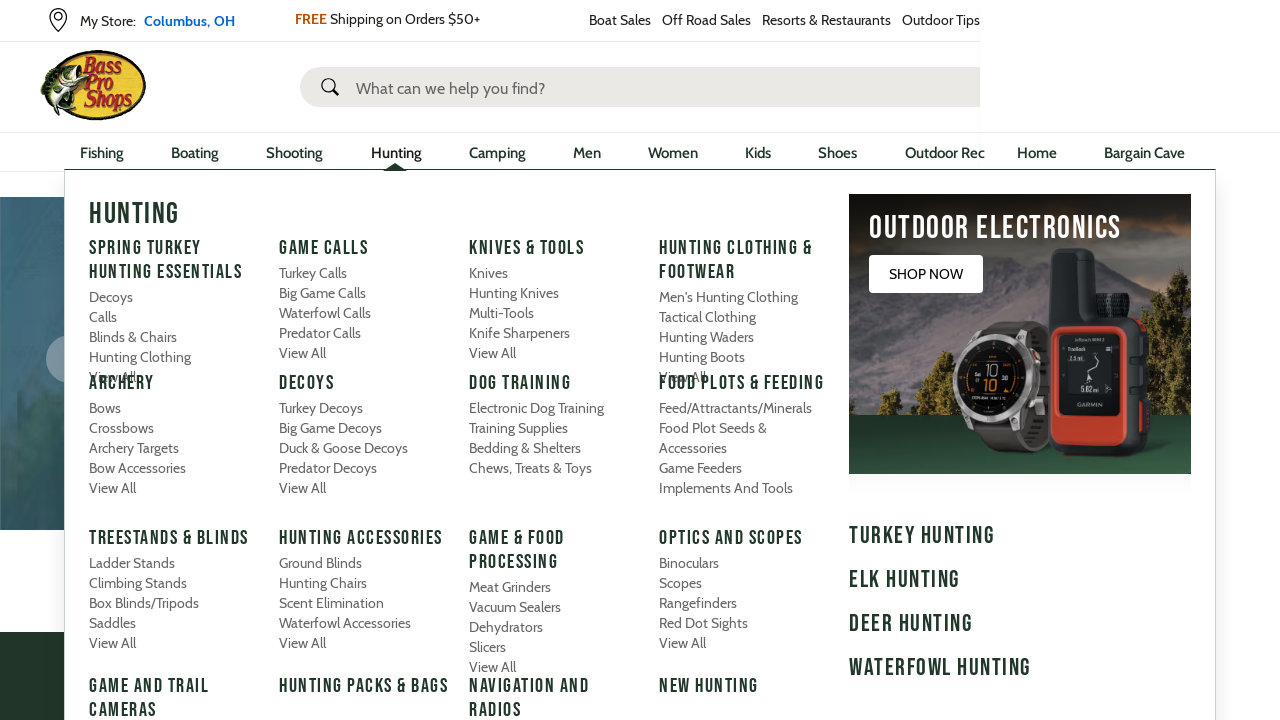

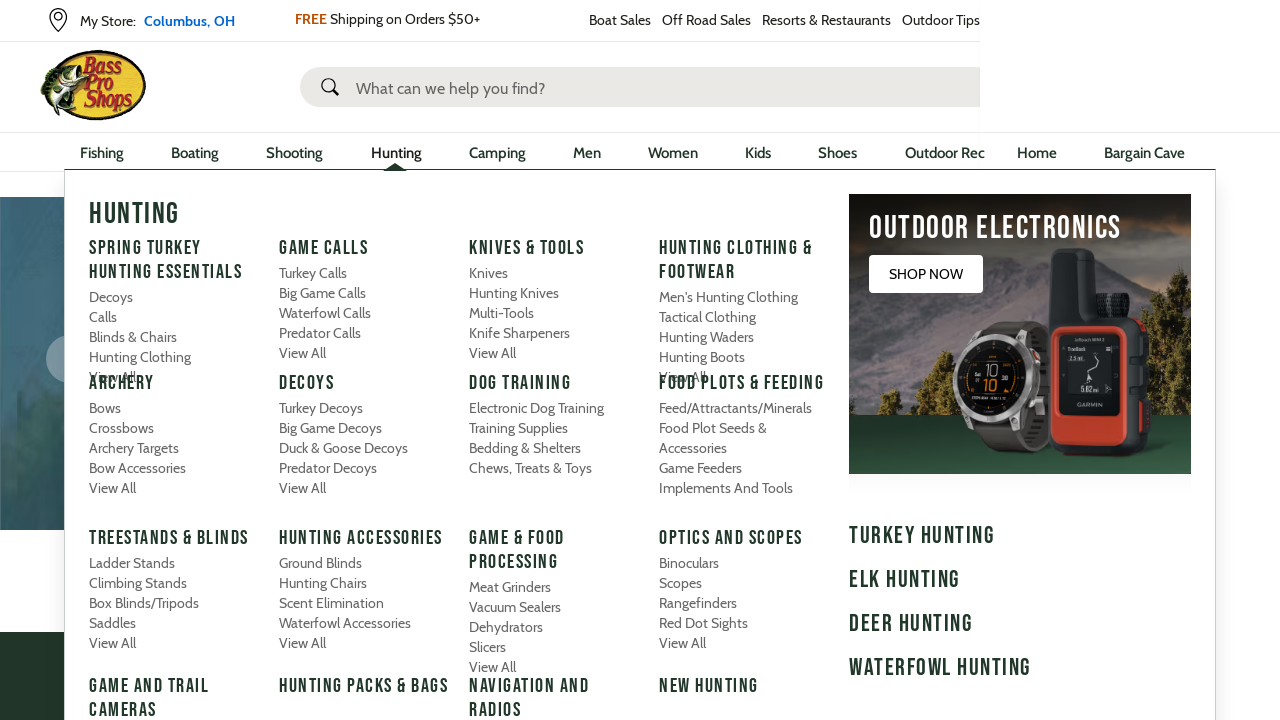